Tests clearing completed items from the todo list

Starting URL: https://todomvc.com/examples/react/dist/

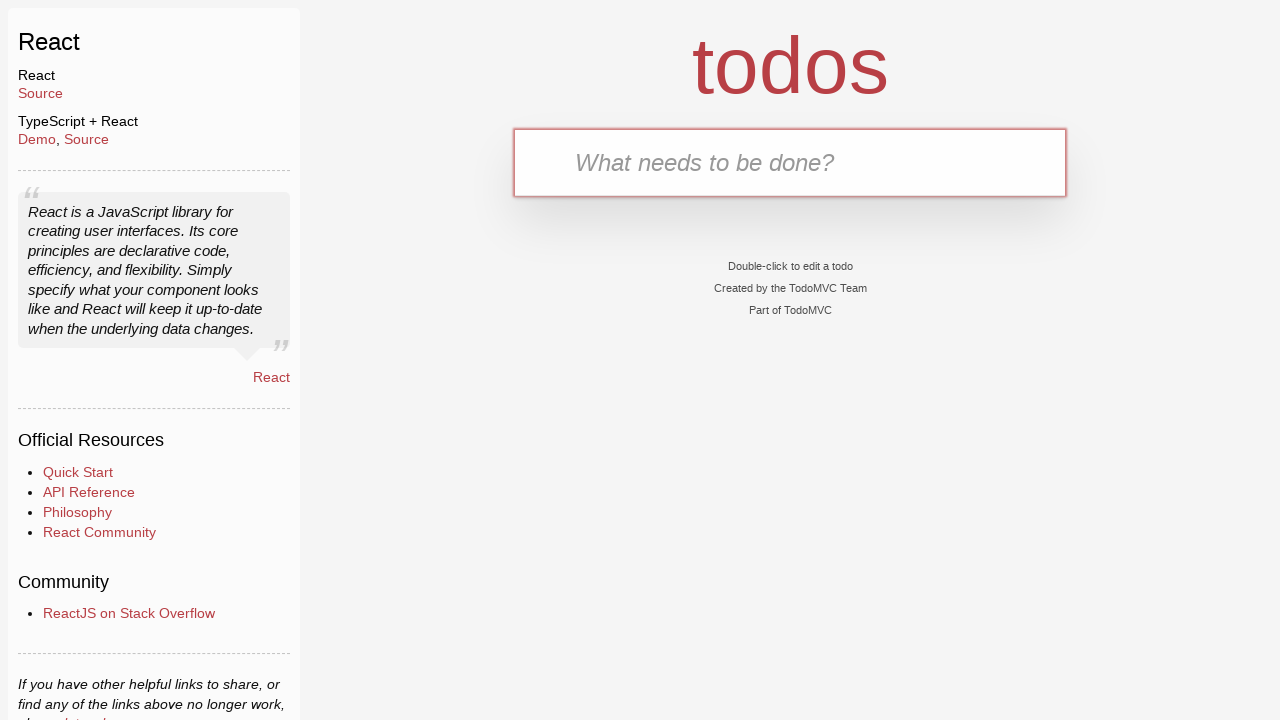

Filled new todo input with 'Buy Sweets' on .new-todo
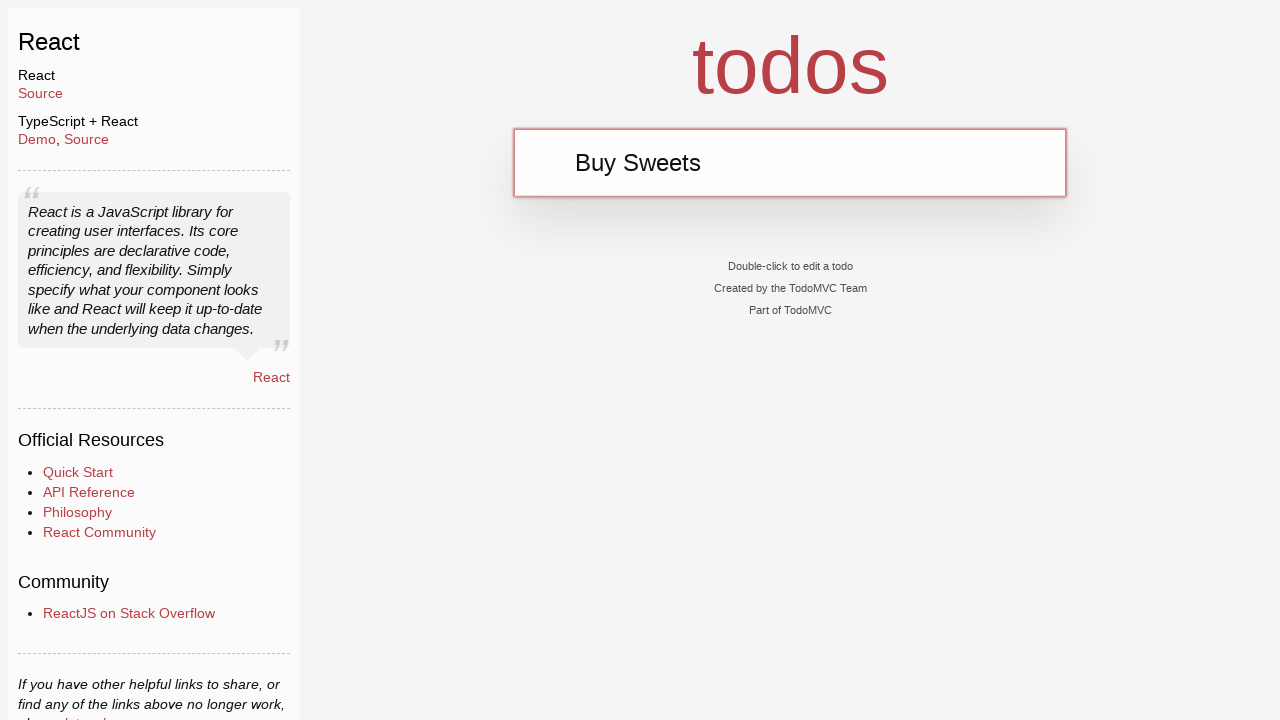

Pressed Enter to add 'Buy Sweets' to todo list on .new-todo
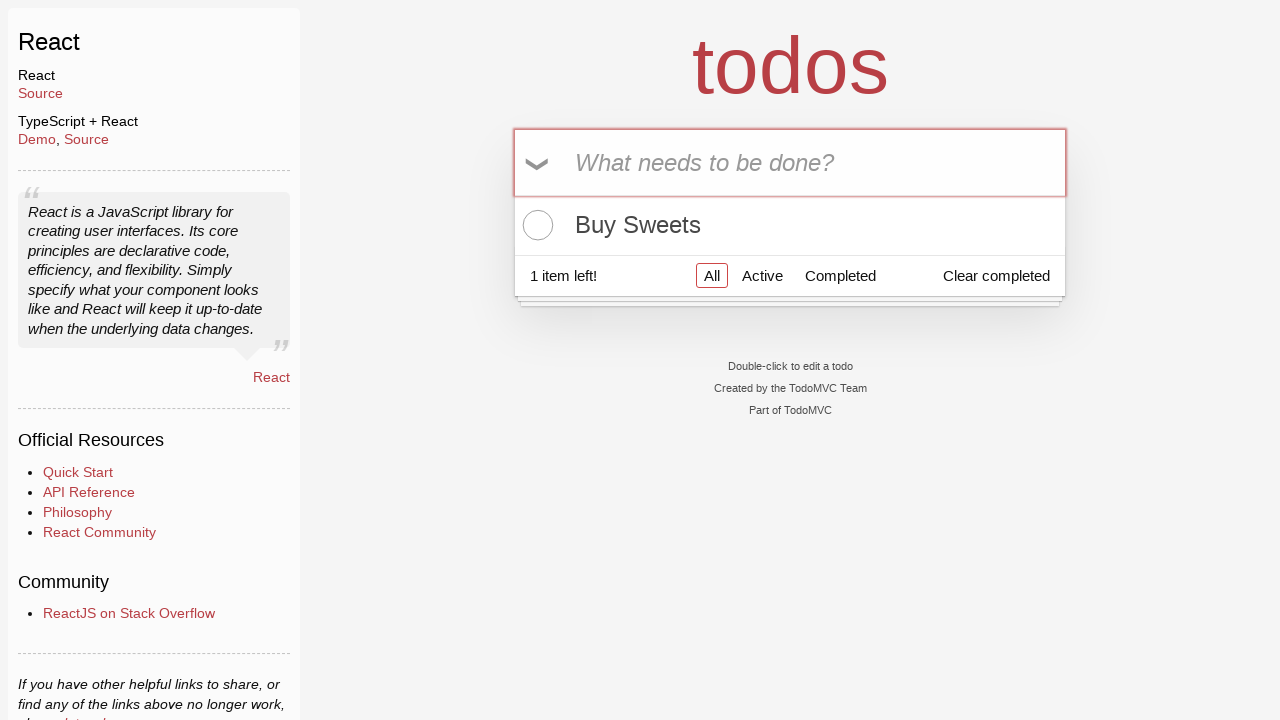

Filled new todo input with 'Walk the dog' on .new-todo
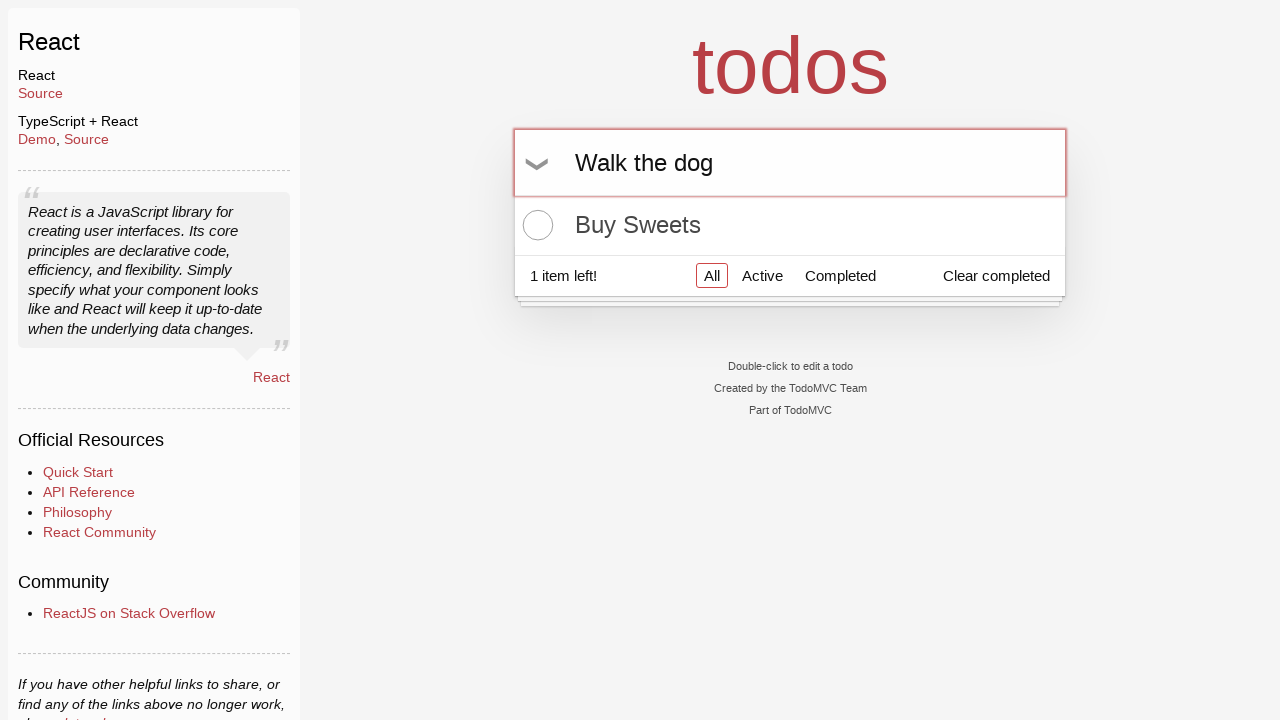

Pressed Enter to add 'Walk the dog' to todo list on .new-todo
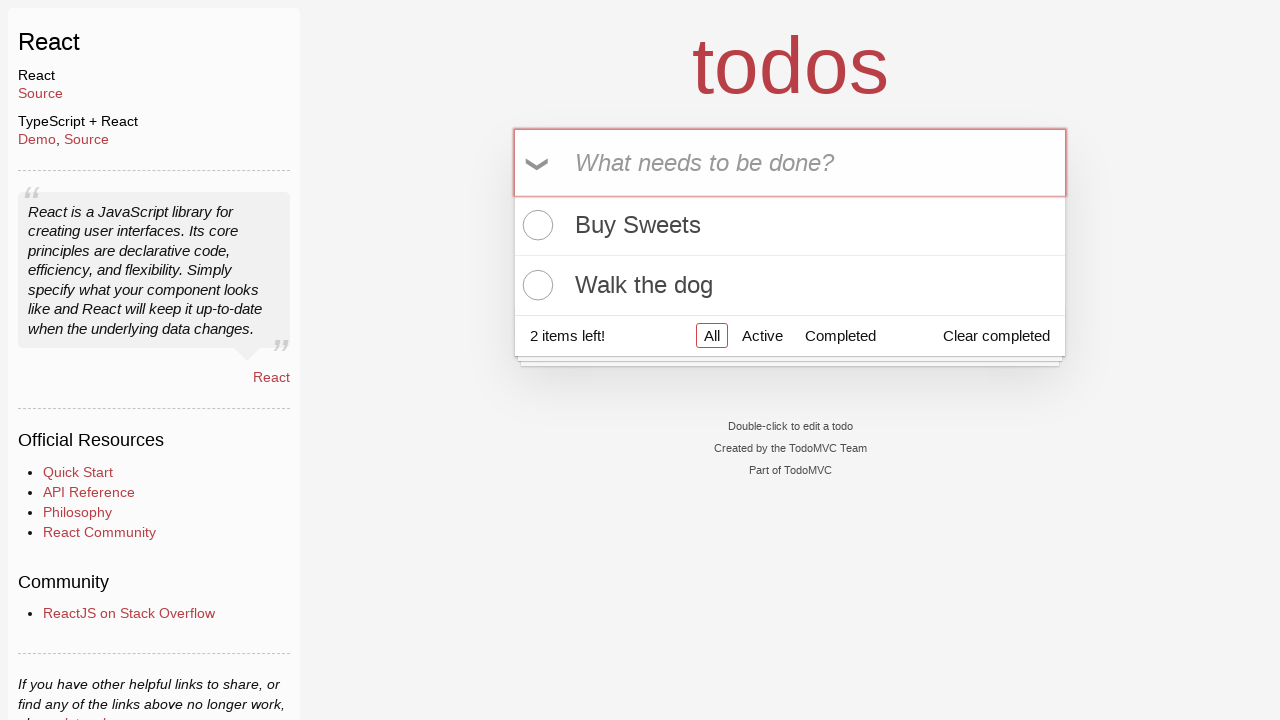

Filled new todo input with 'Talk to Gary' on .new-todo
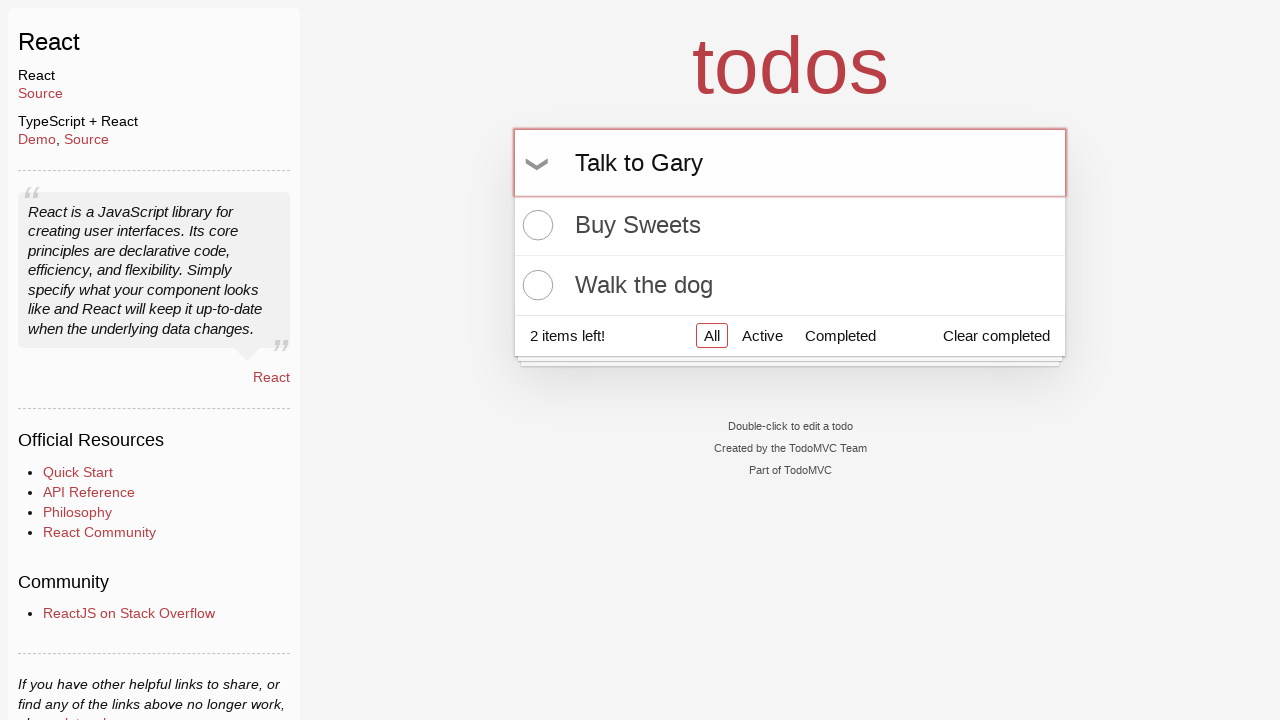

Pressed Enter to add 'Talk to Gary' to todo list on .new-todo
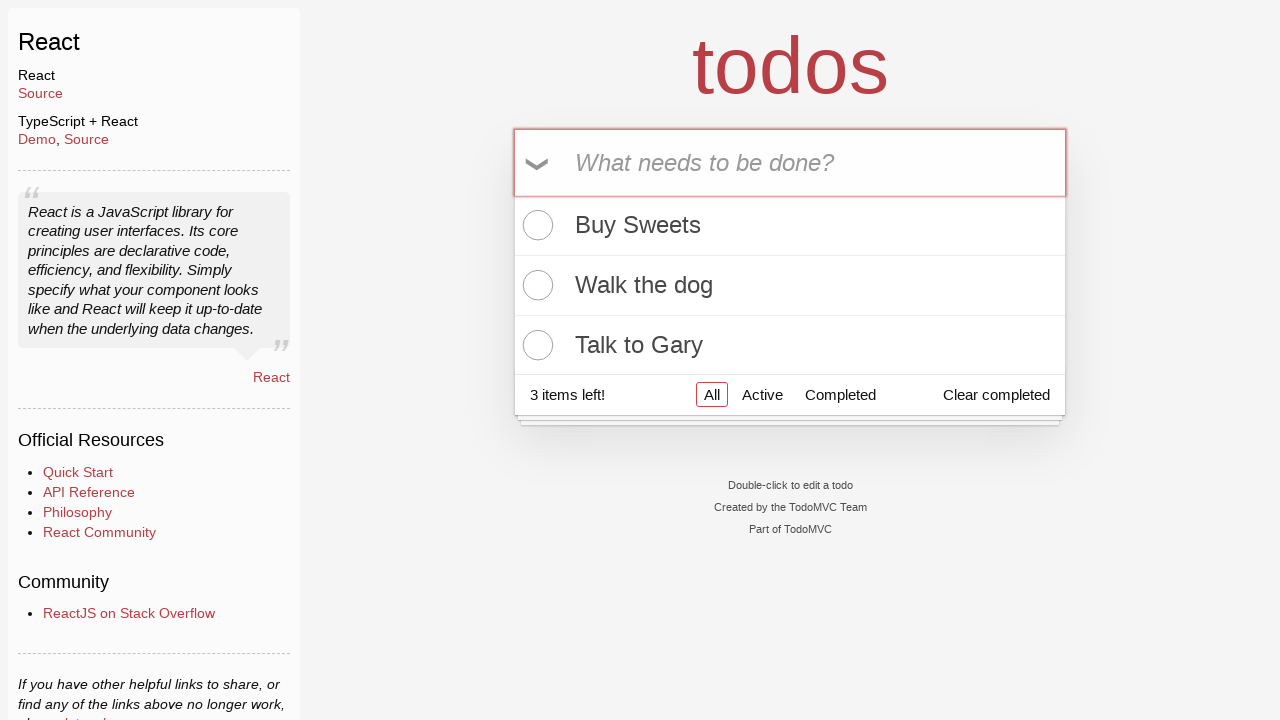

Toggled first todo item as complete at (535, 225) on .todo-list li:first-child .toggle
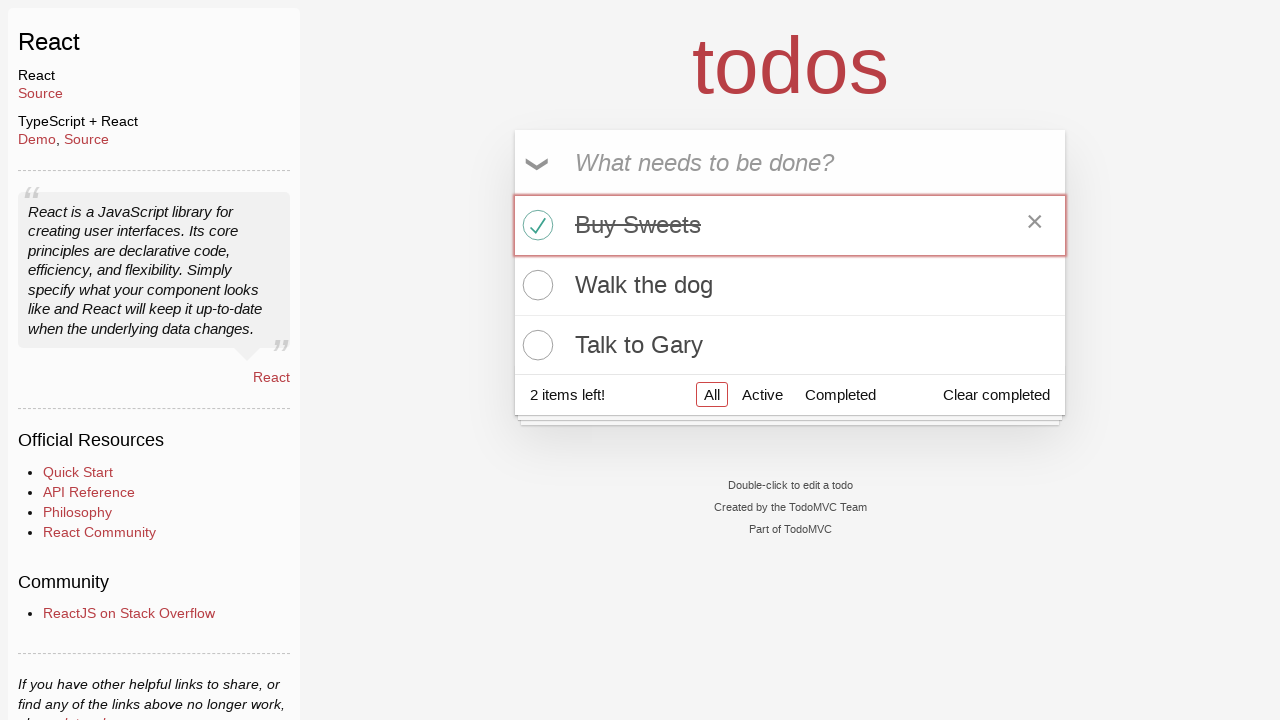

Clicked 'Clear completed' button to remove completed items at (996, 395) on .clear-completed
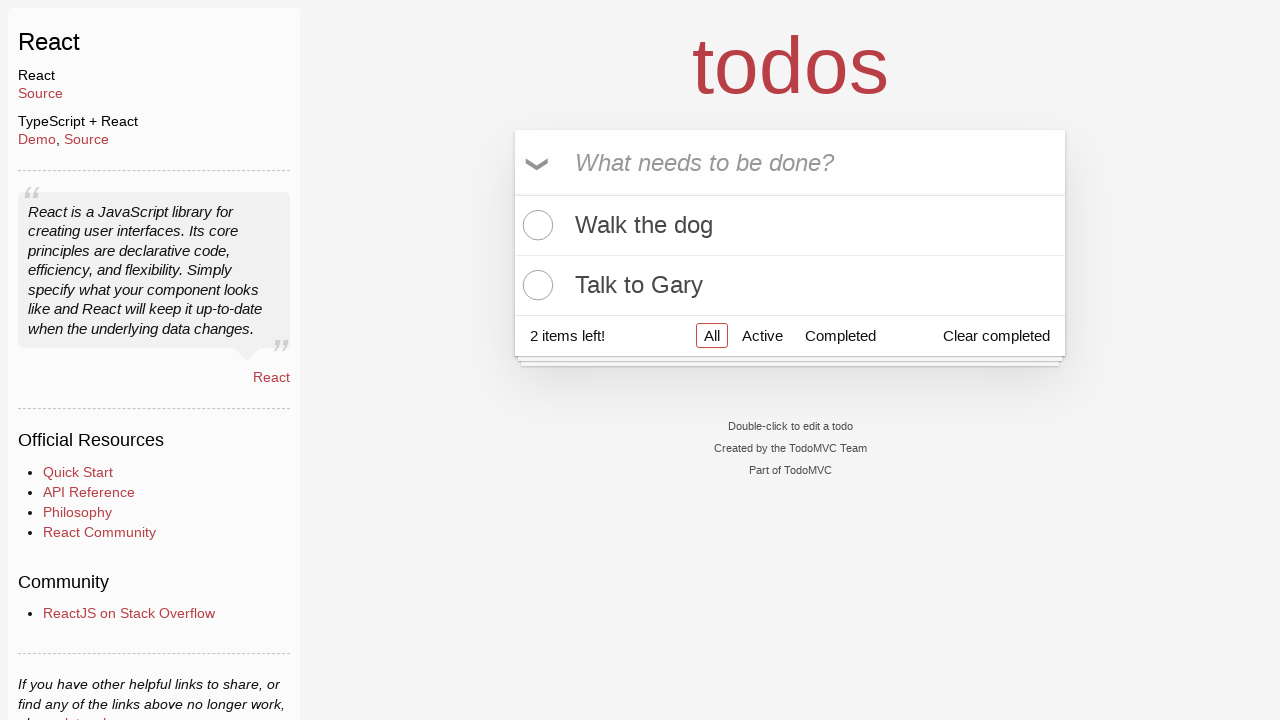

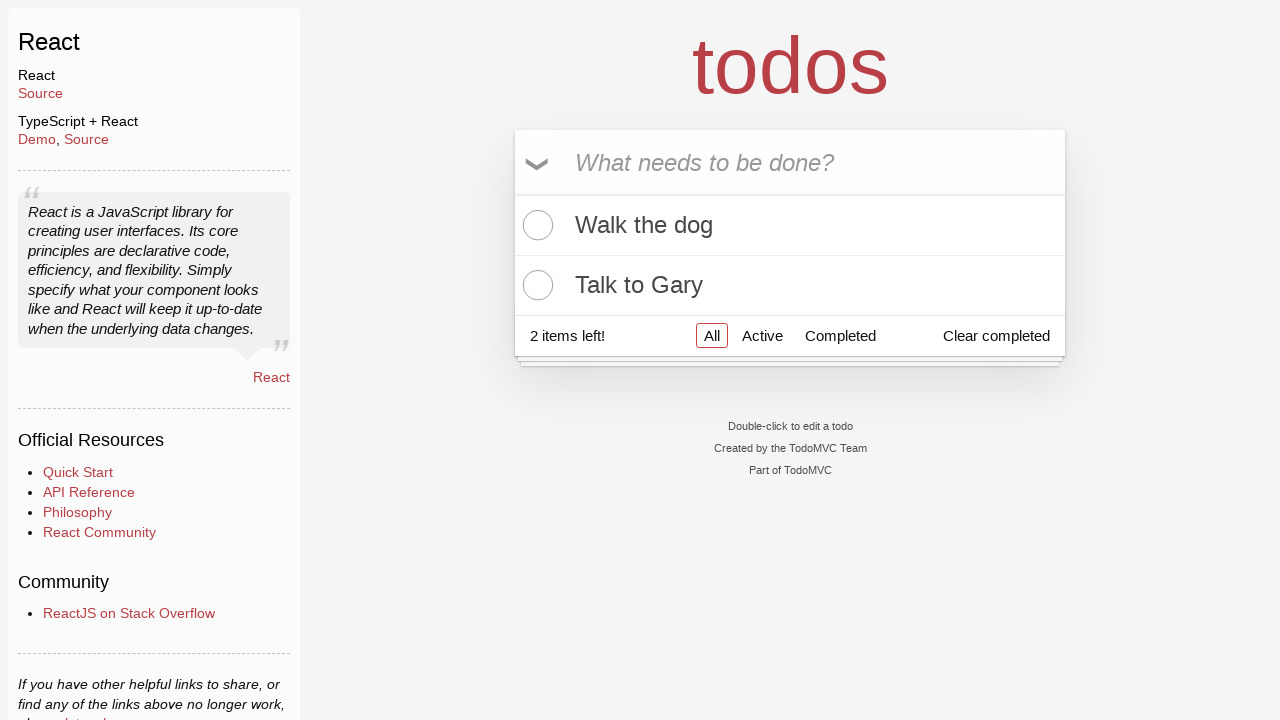